Tests JavaScript prompt box functionality by clicking a button to trigger a prompt alert and entering text into it

Starting URL: https://www.hyrtutorials.com/p/alertsdemo.html

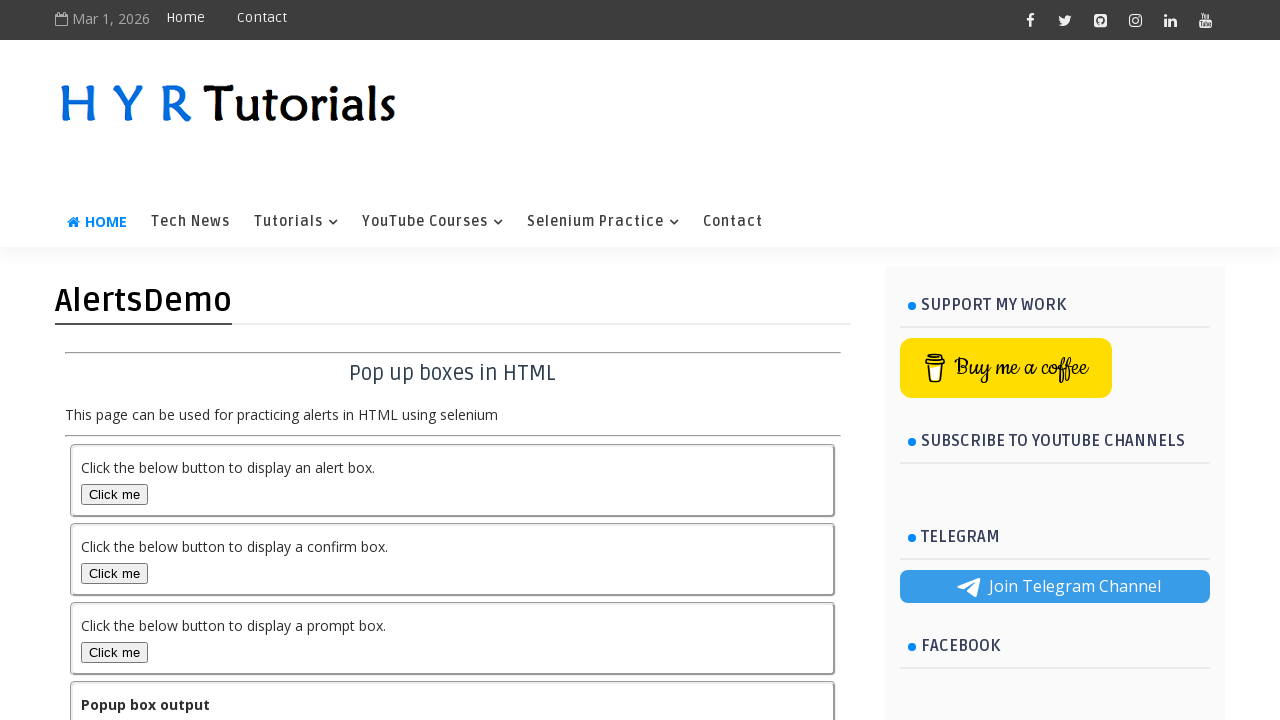

Waited 2 seconds for page to load
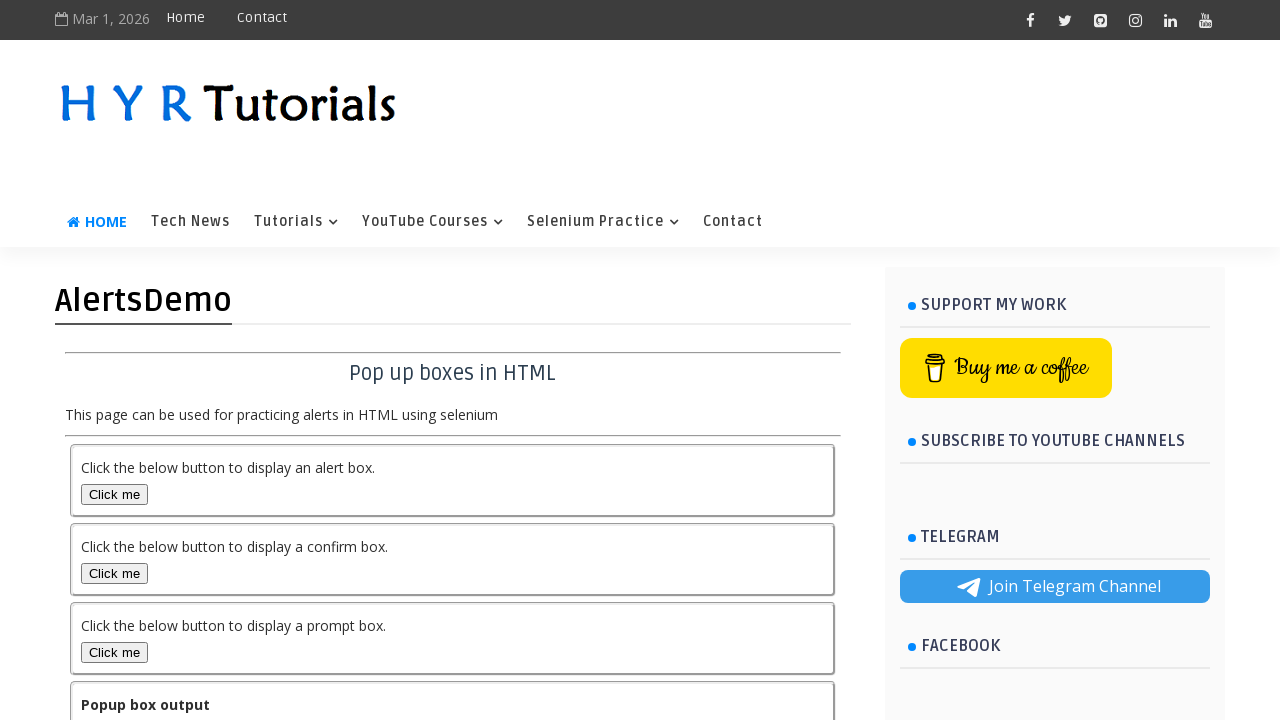

Clicked the prompt box button at (114, 652) on button#promptBox
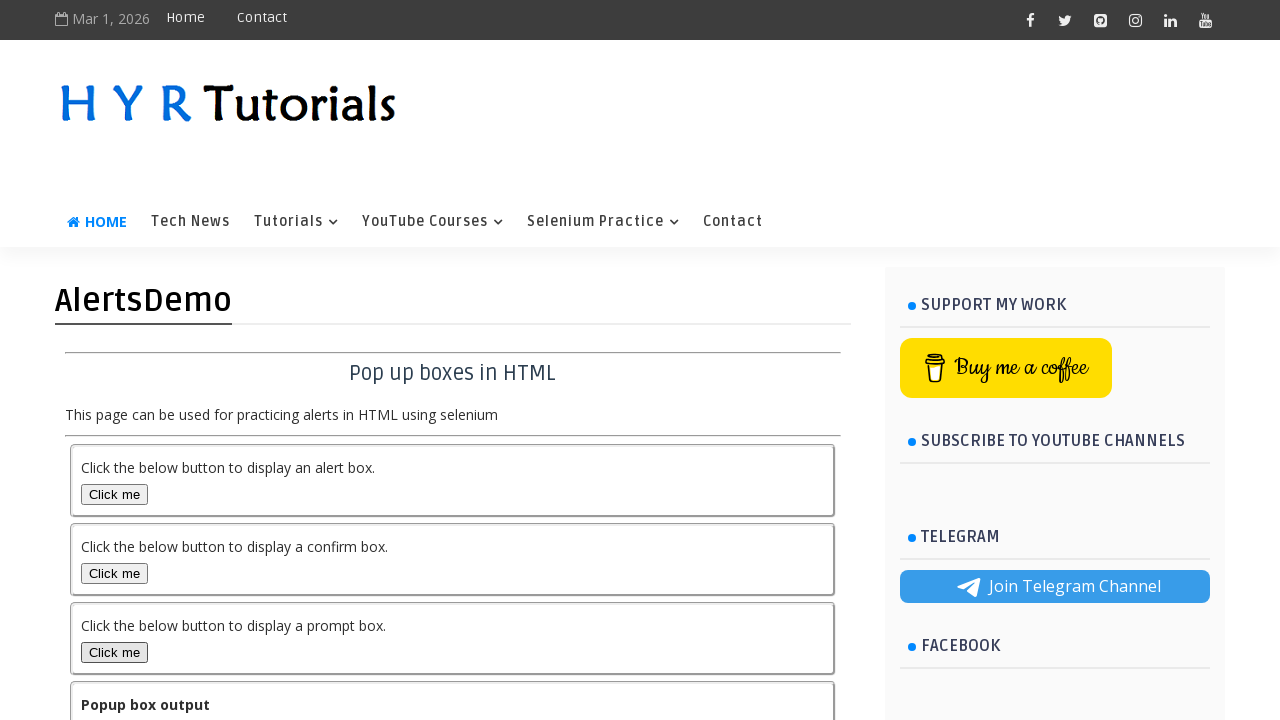

Set up dialog handler to accept prompt with 'Sangeetha'
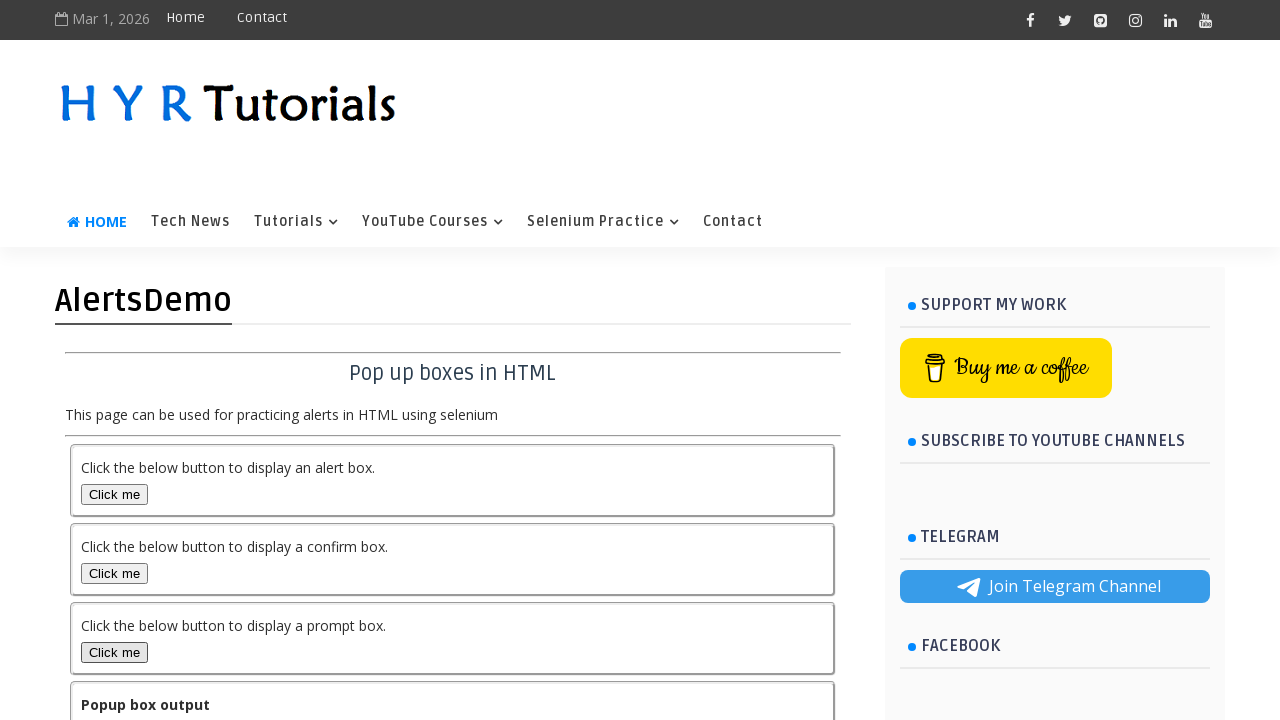

Clicked the prompt box button again to trigger the dialog at (114, 652) on button#promptBox
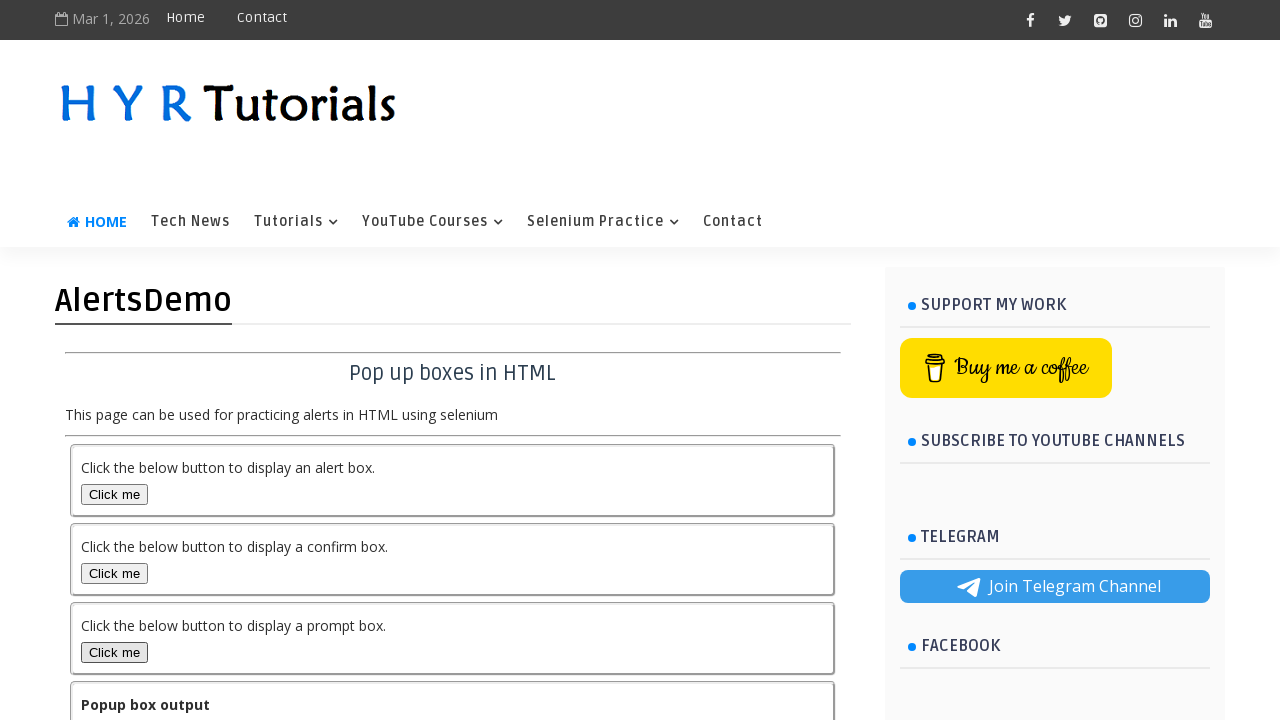

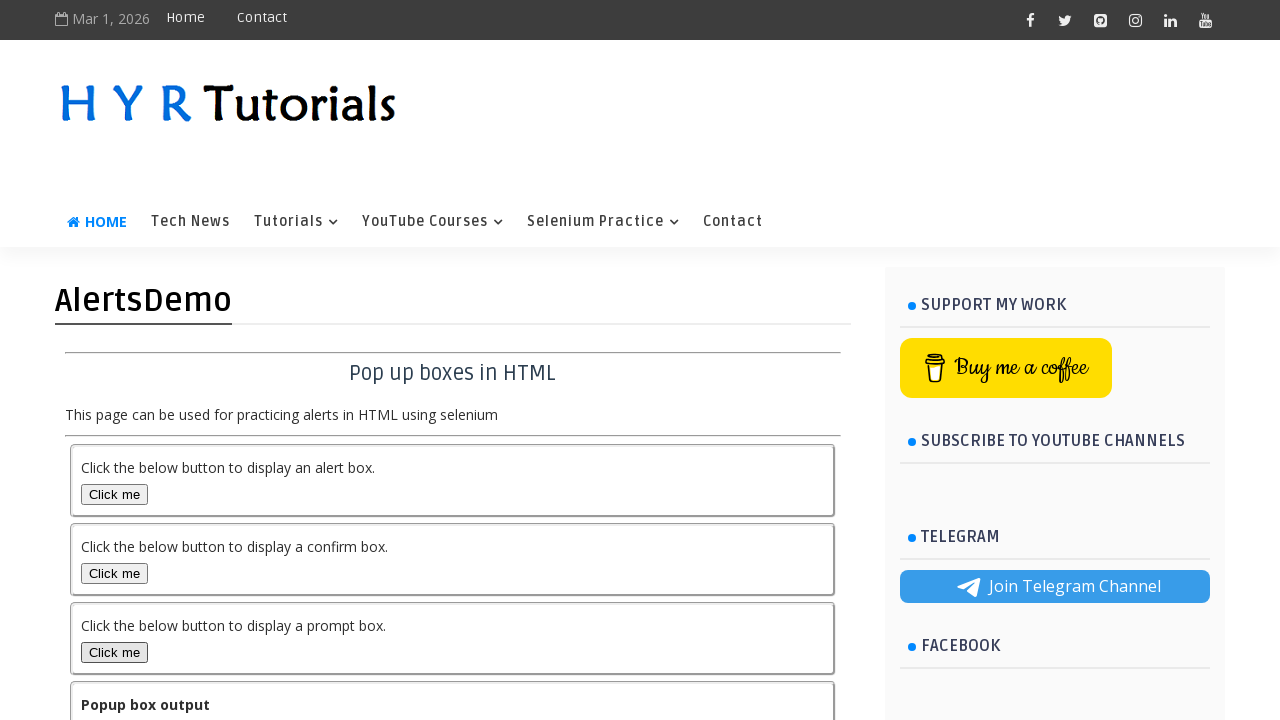